Tests the date picker input by clearing the existing date field and entering a new date that is 10 days from the current date, handling month and year rollover logic.

Starting URL: https://demoqa.com/date-picker

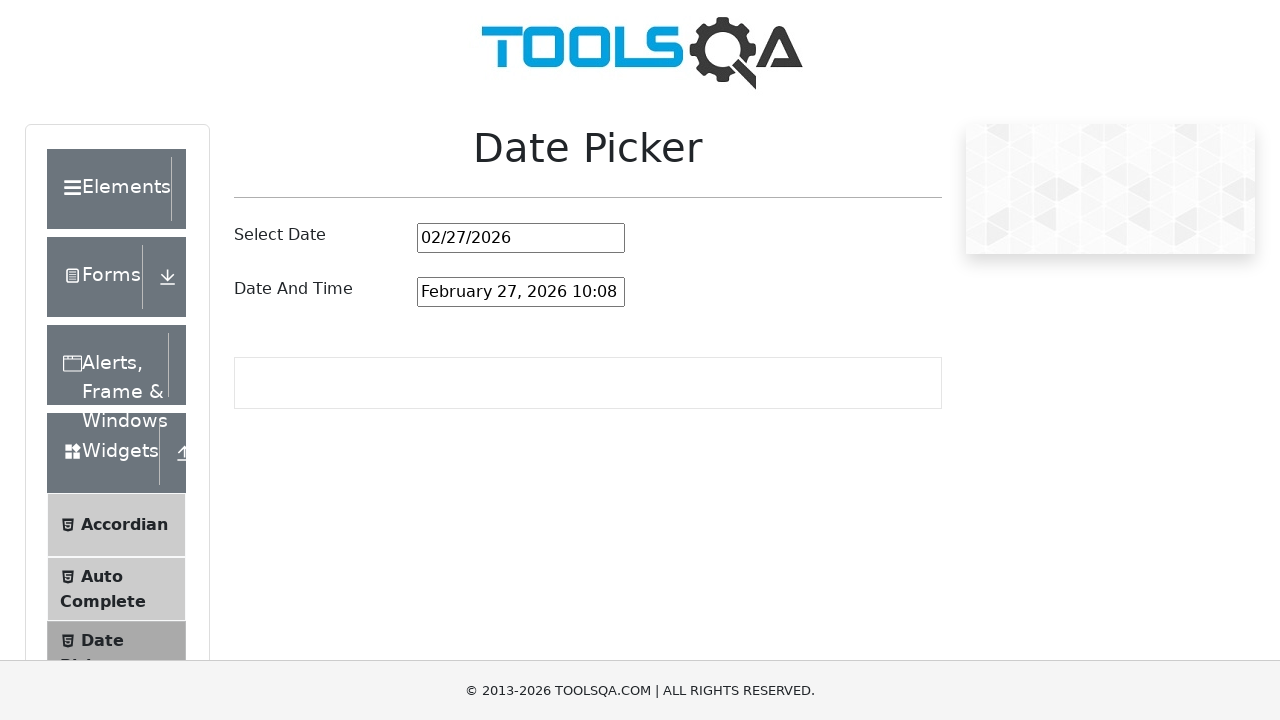

Located the date picker input field
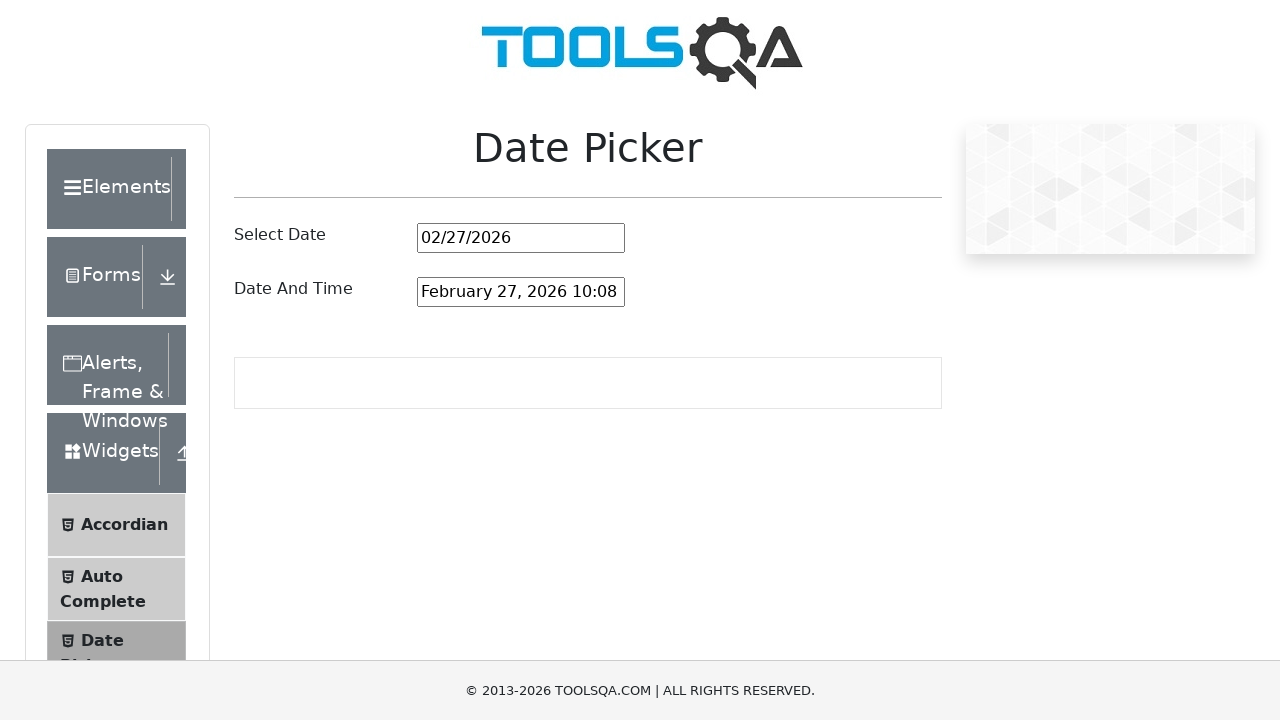

Clicked on the date picker input field at (521, 238) on #datePickerMonthYearInput
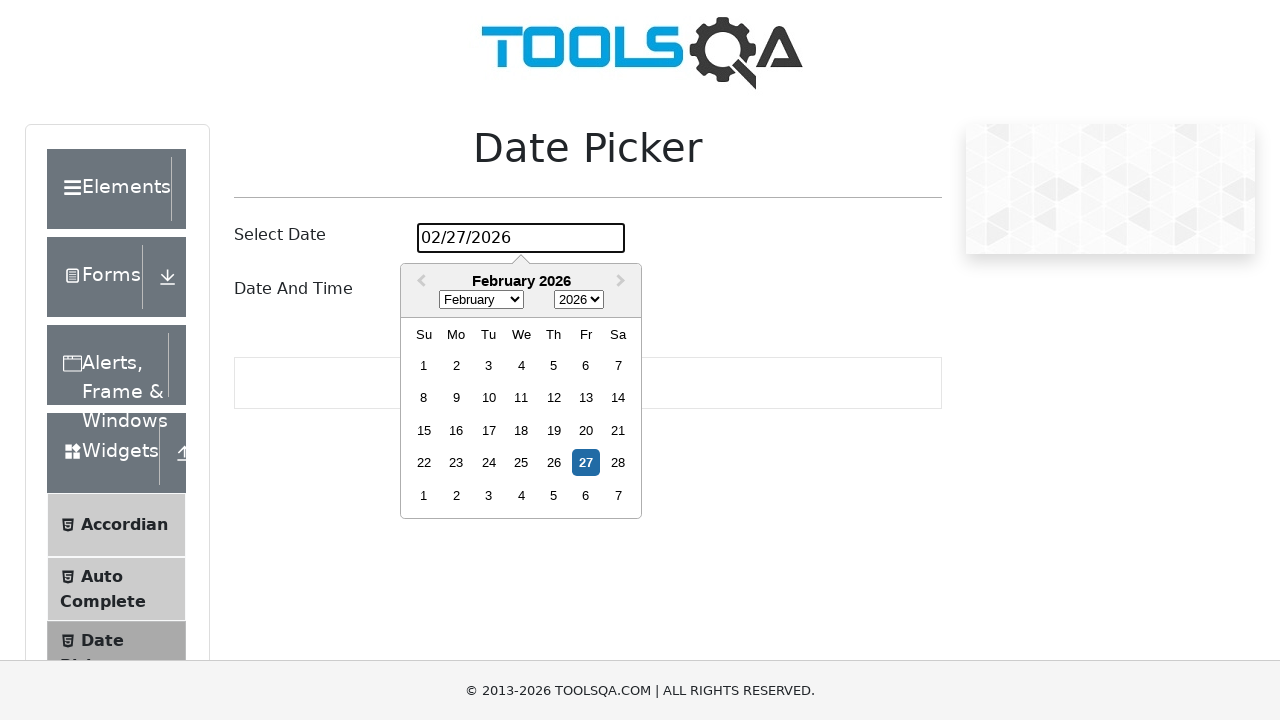

Selected all text in the date picker field on #datePickerMonthYearInput
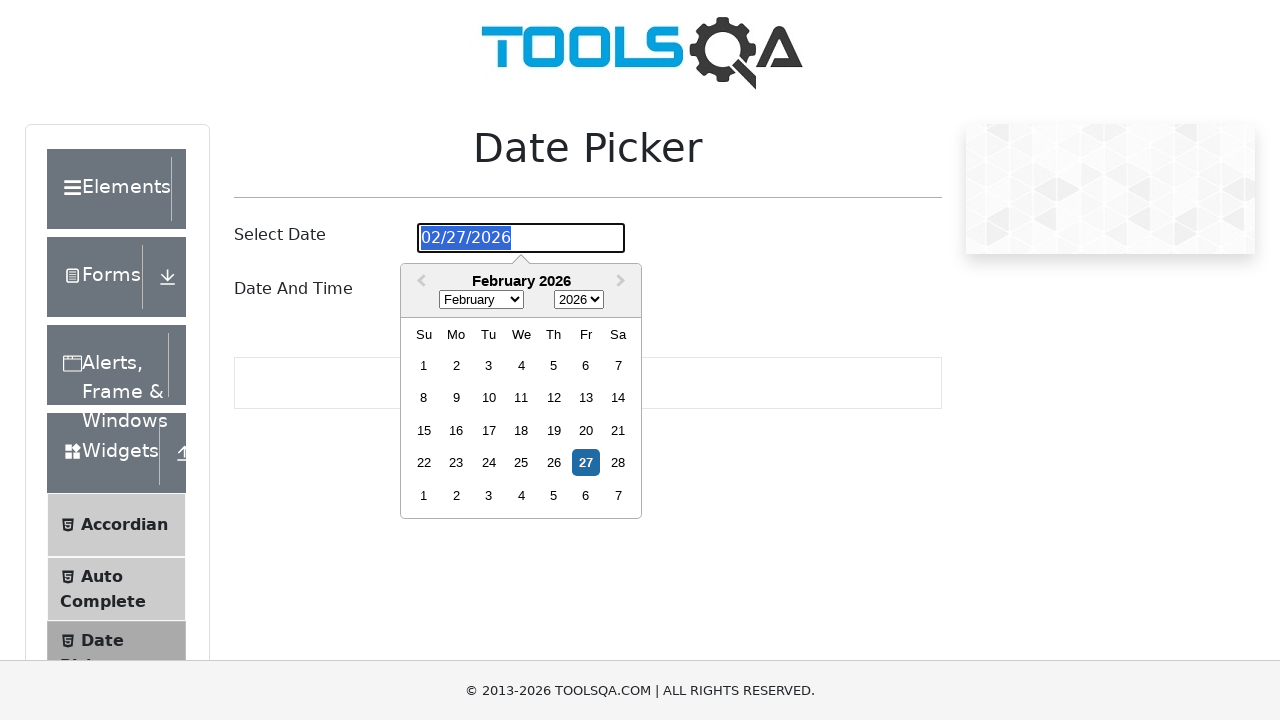

Deleted the existing date from the field on #datePickerMonthYearInput
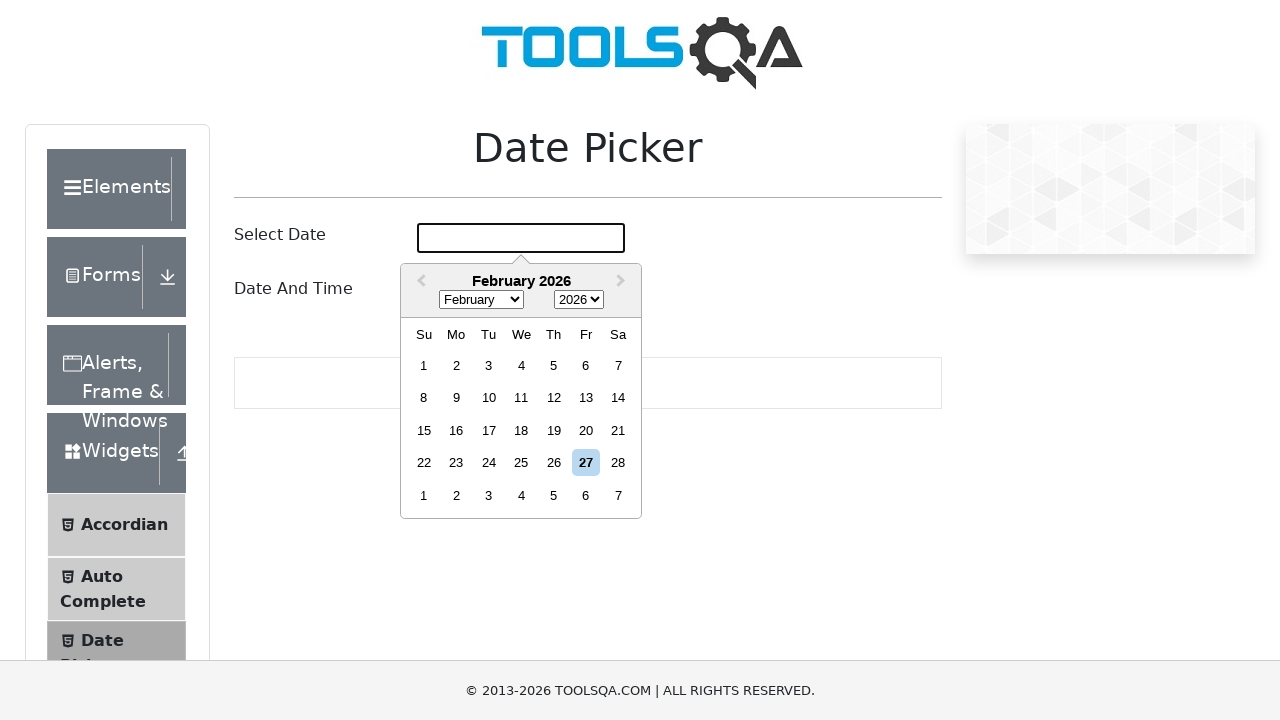

Generated new date 10 days from now: 3/6/2026
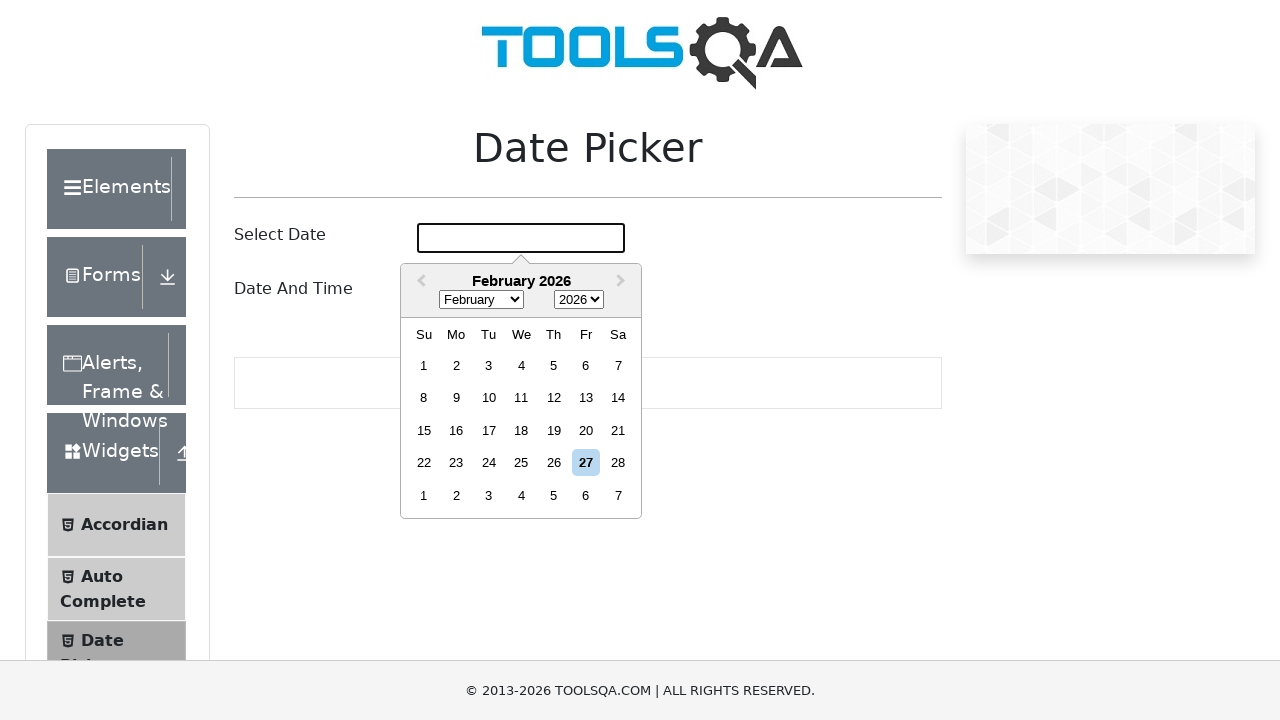

Filled date picker with new date: 3/6/2026 on #datePickerMonthYearInput
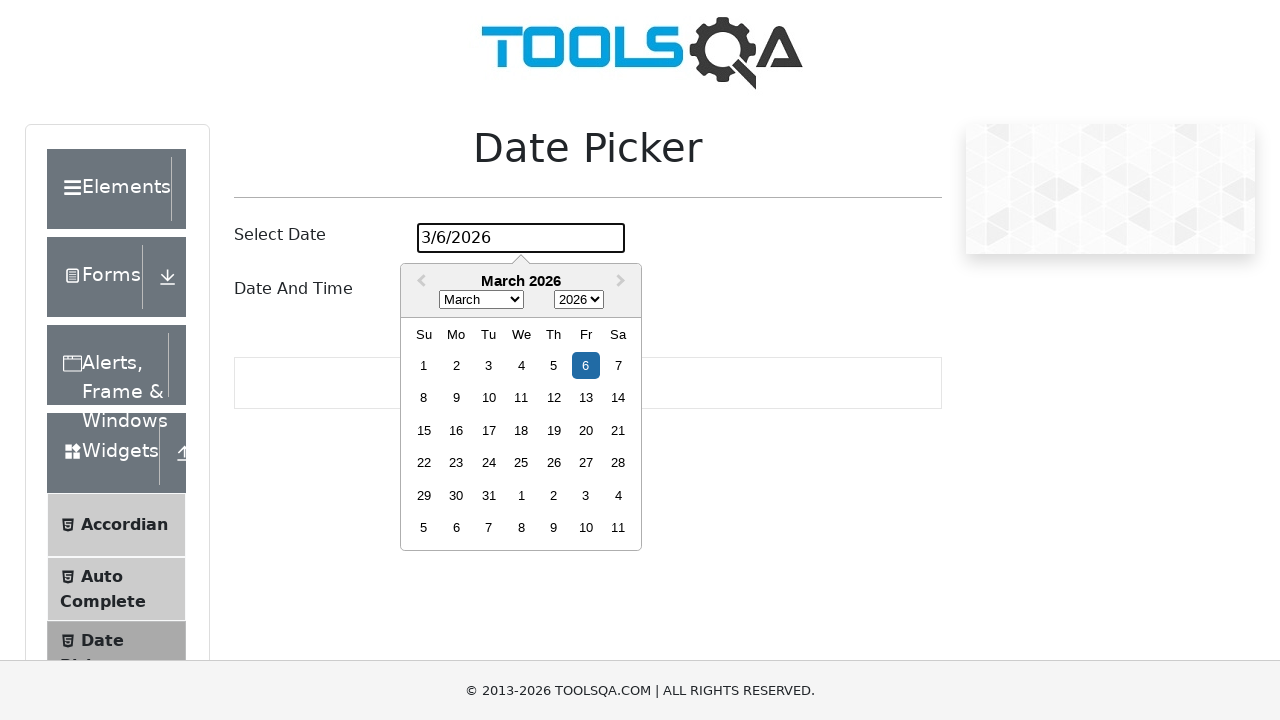

Waited 1 second for date picker to process the input
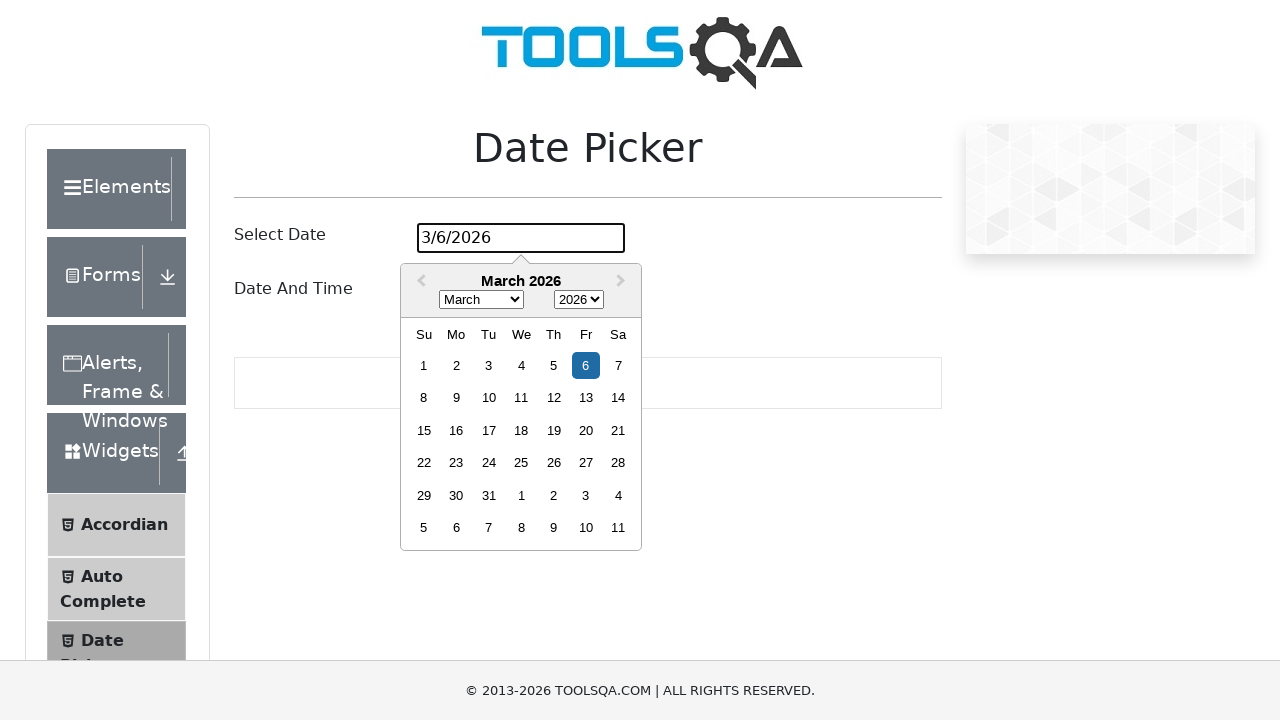

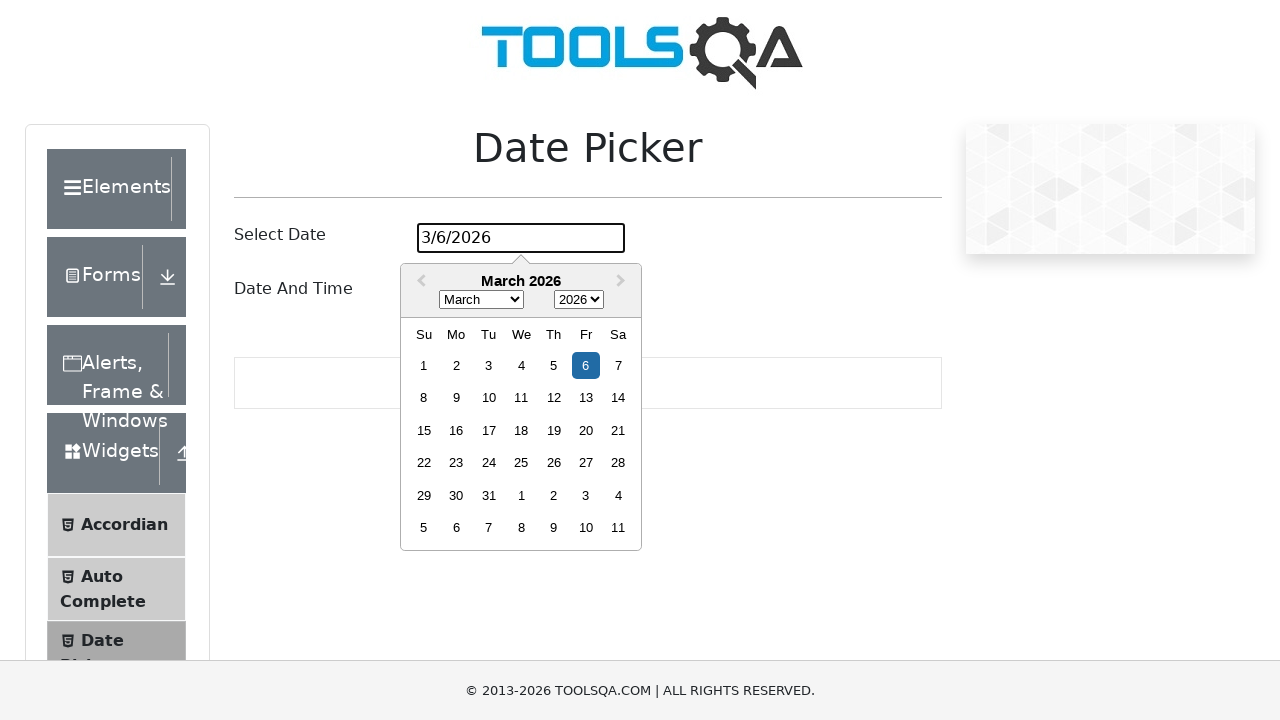